Tests clicking a dynamic link by its ID and verifies navigation to the homepage by checking for a header element.

Starting URL: https://demoqa.com/links

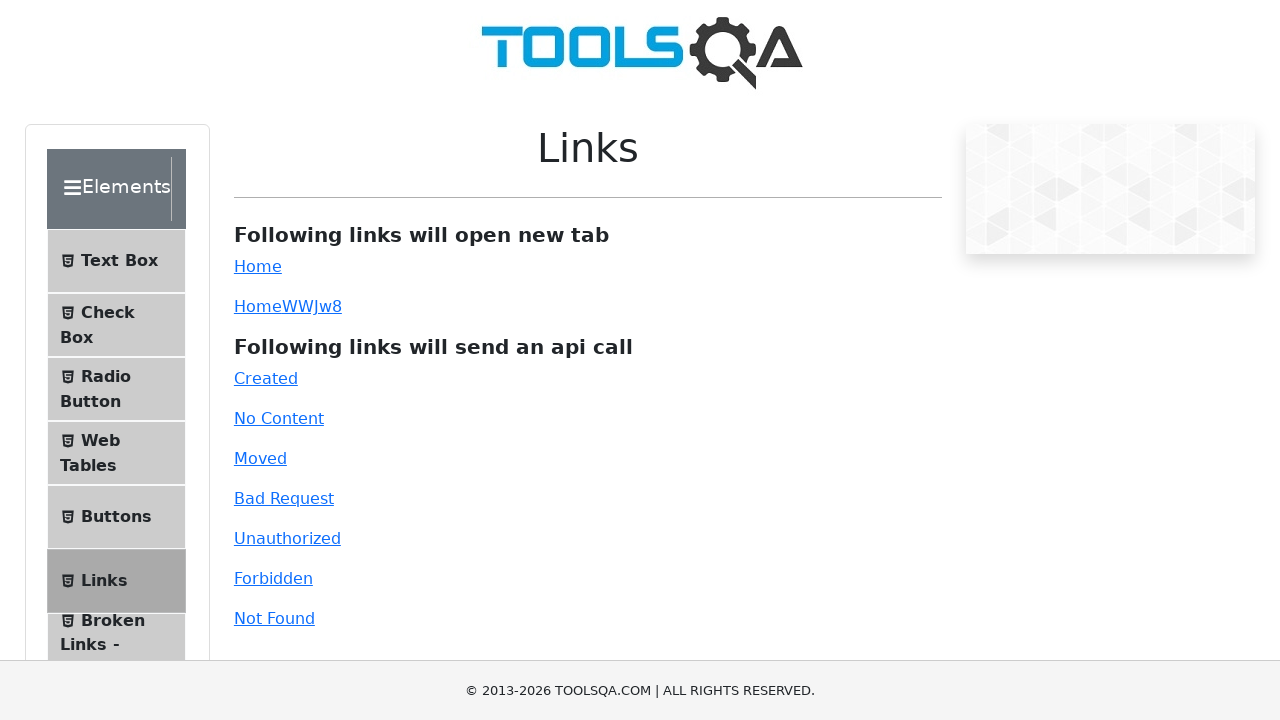

Clicked dynamic link by ID at (258, 306) on #dynamicLink
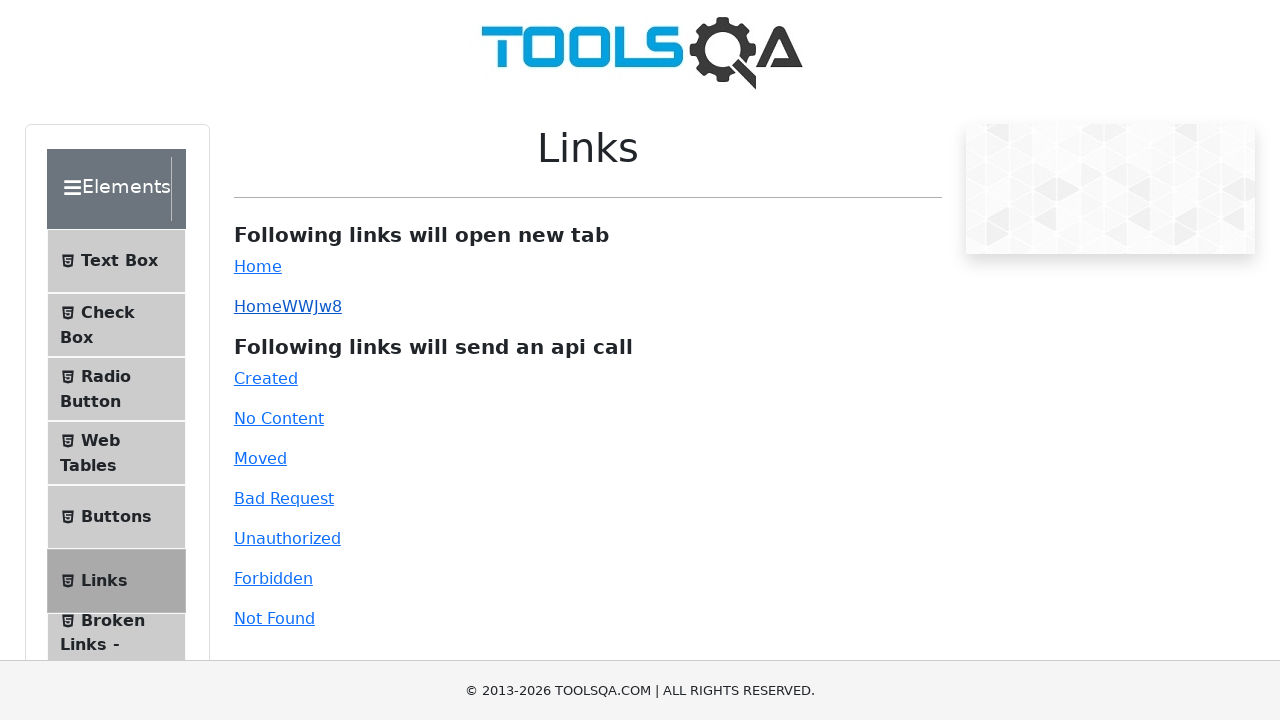

Header element visible - navigation to homepage confirmed
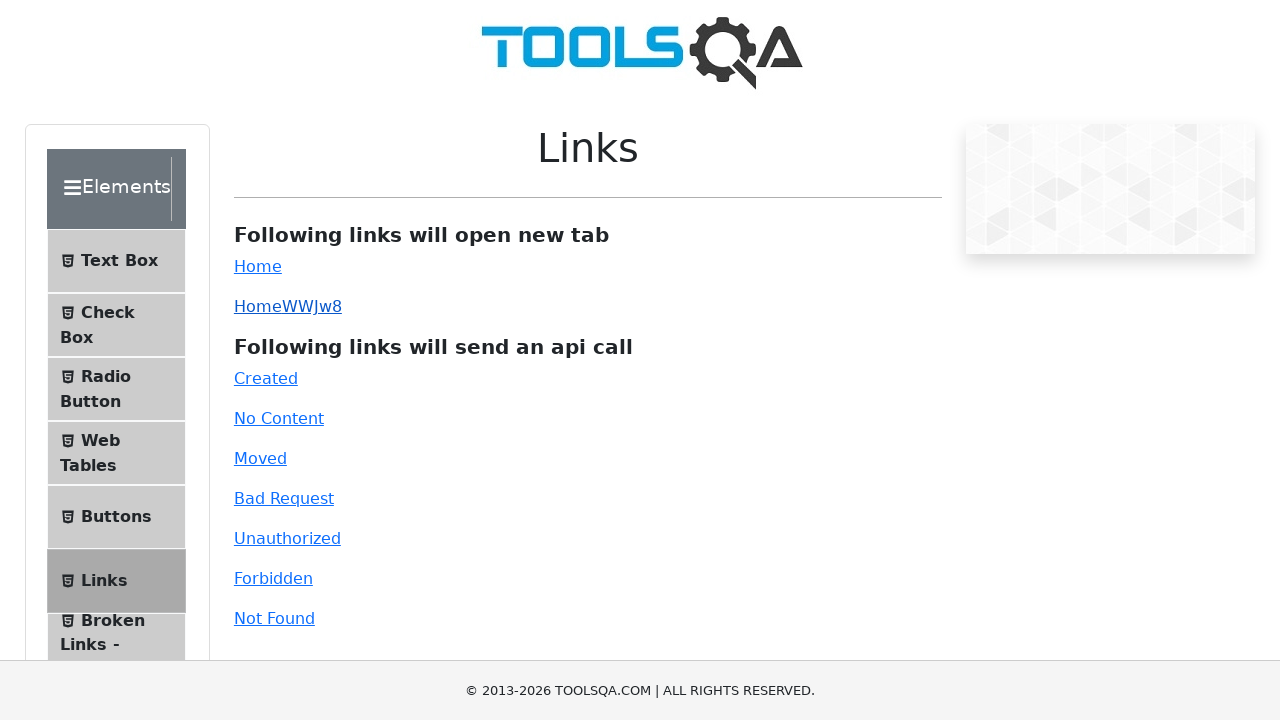

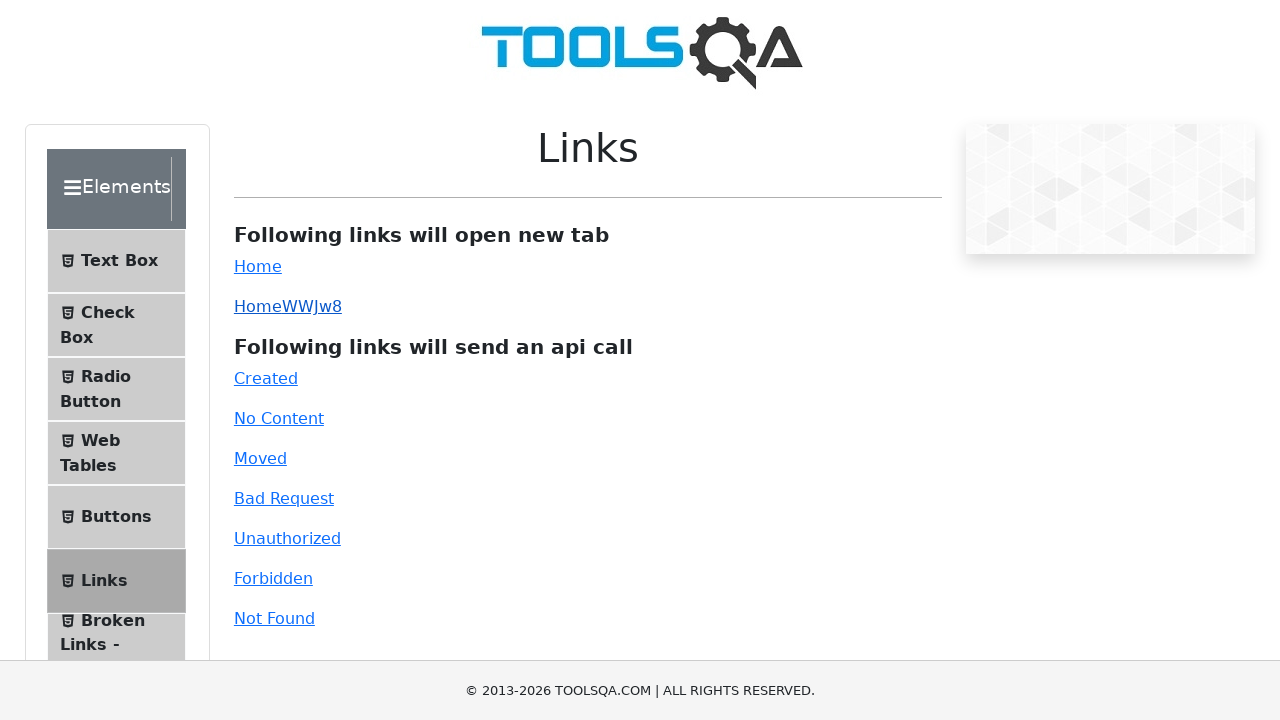